Tests checkbox handling by clicking individual checkboxes, selecting all checkboxes, toggling their states, and then selecting specific subsets (last 3 and first 4 checkboxes).

Starting URL: https://testautomationpractice.blogspot.com/

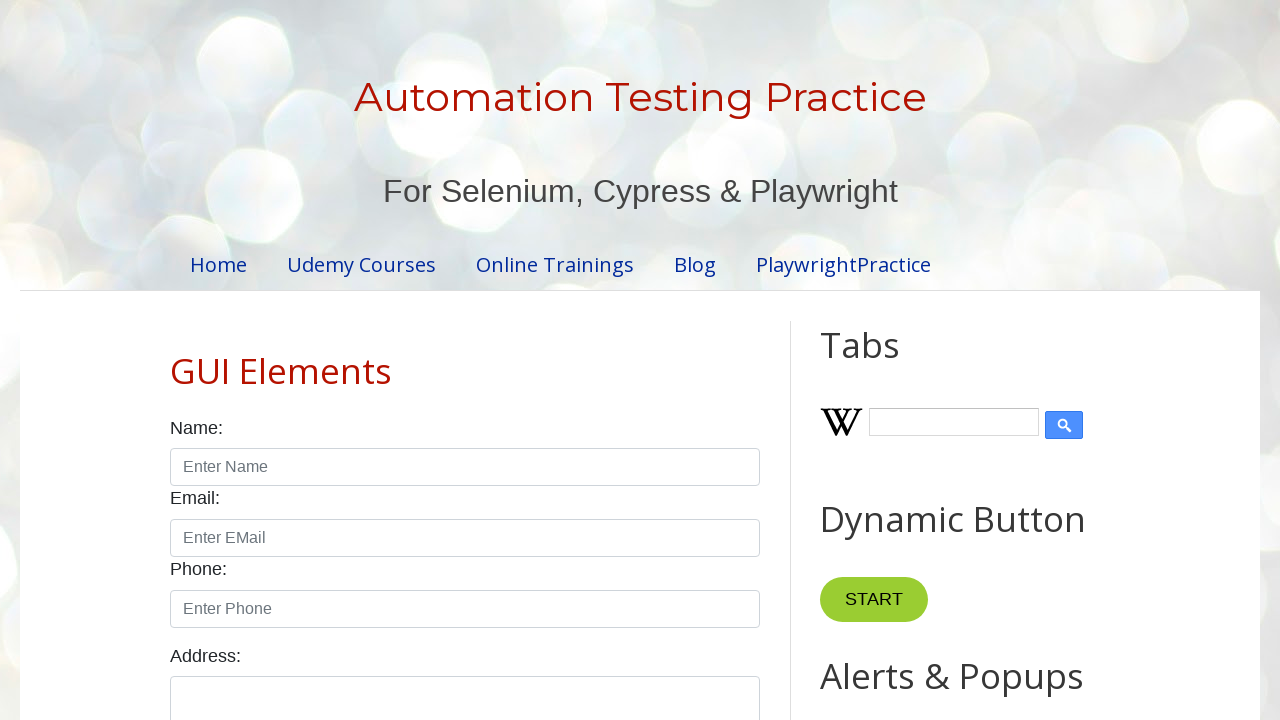

Clicked Sunday checkbox at (176, 360) on input[value='sunday']
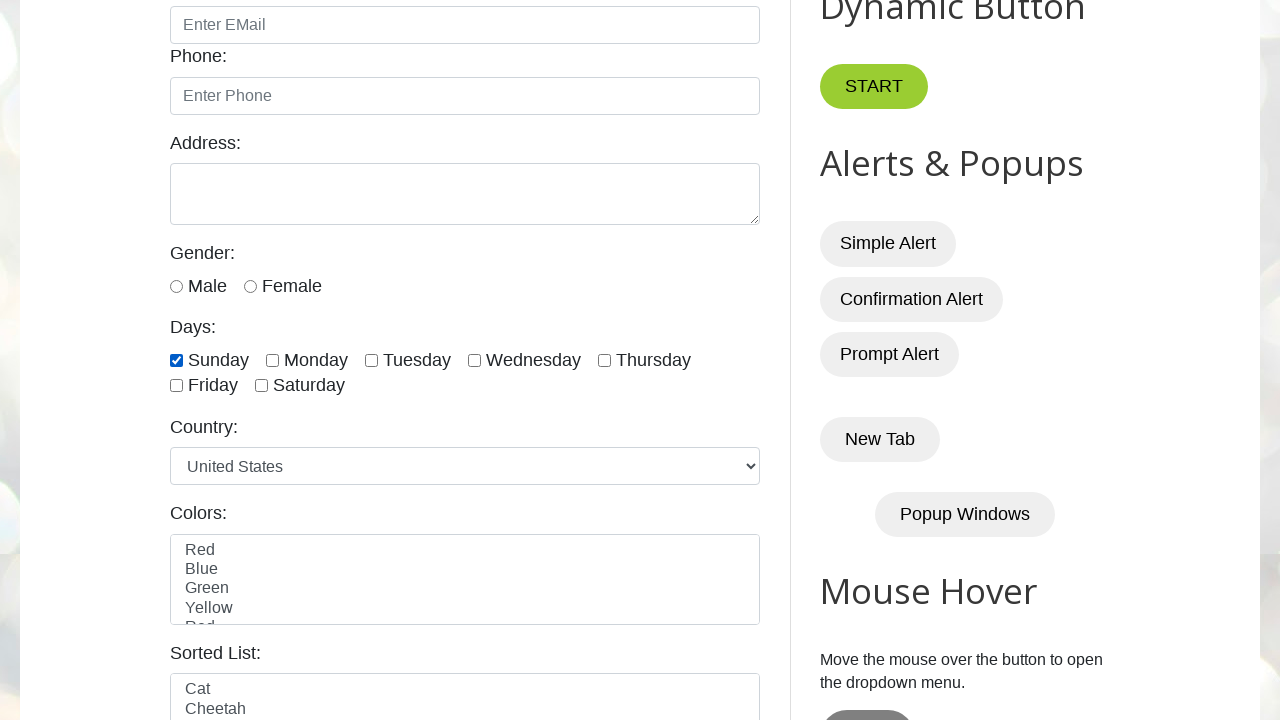

Located all checkboxes with form-check-input class
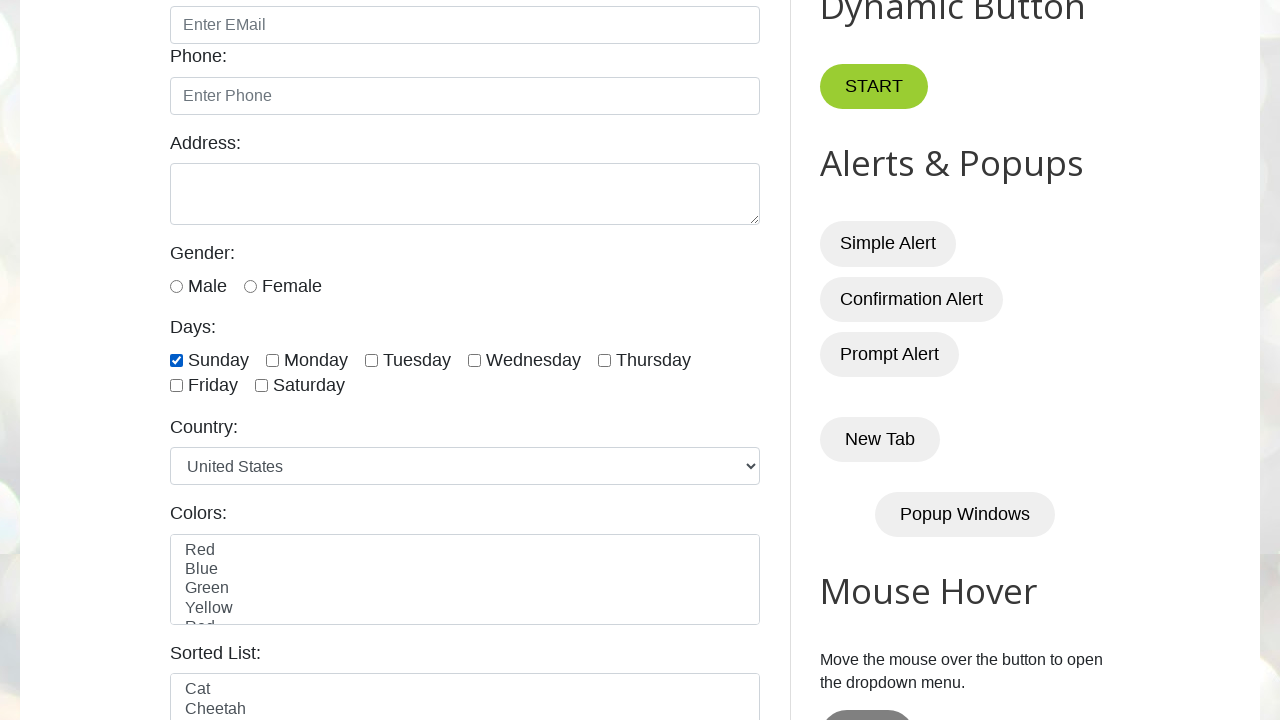

Retrieved checkbox count: 7 checkboxes found
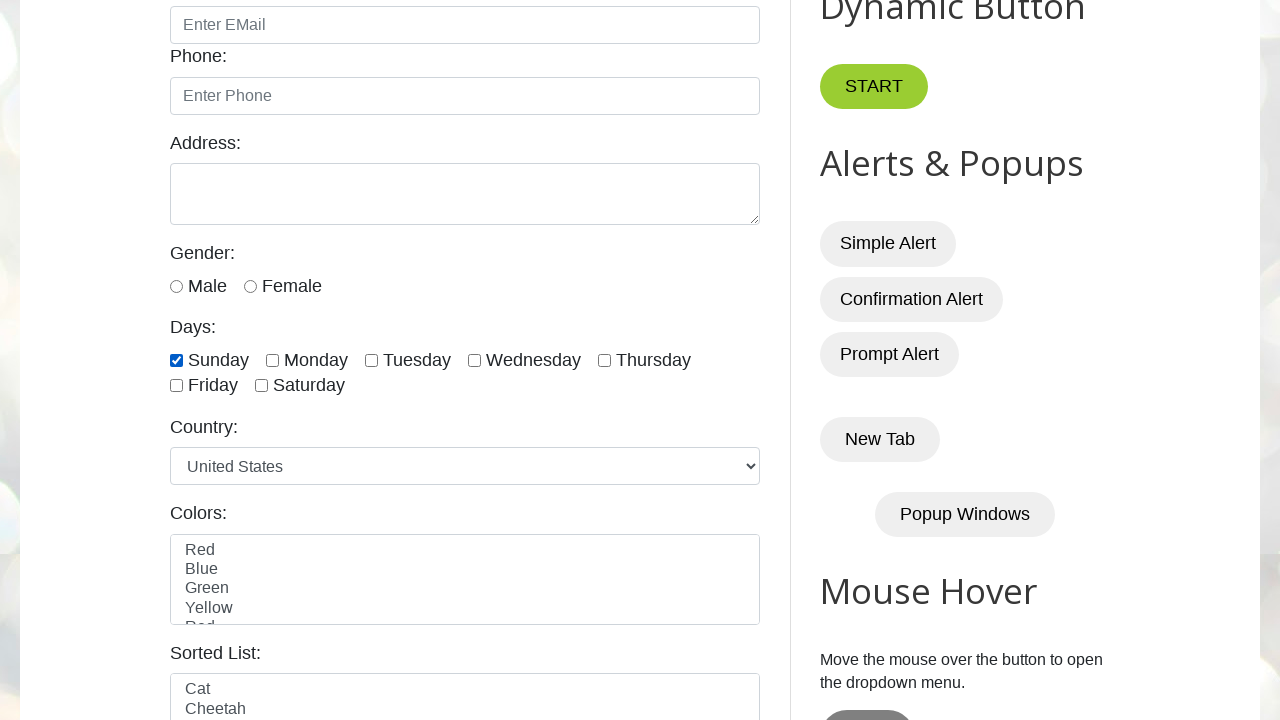

Clicked unchecked checkbox at index 1 at (272, 360) on input.form-check-input[type='checkbox'] >> nth=1
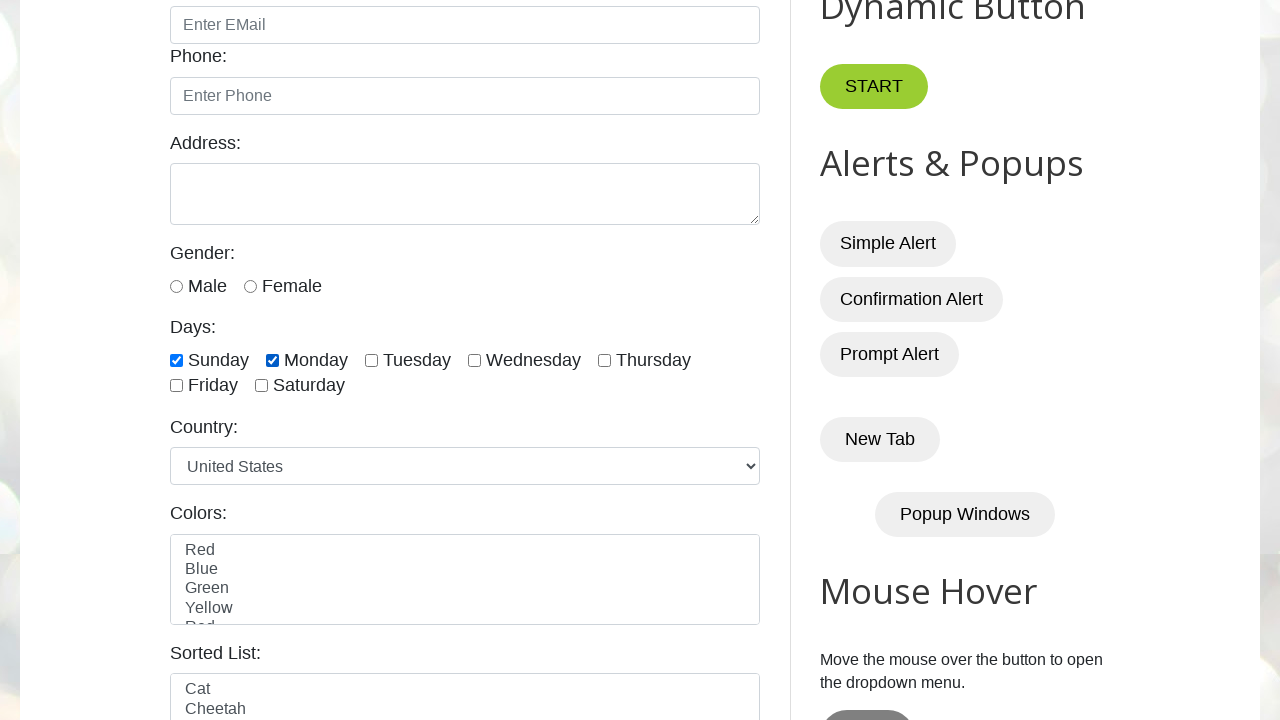

Clicked unchecked checkbox at index 2 at (372, 360) on input.form-check-input[type='checkbox'] >> nth=2
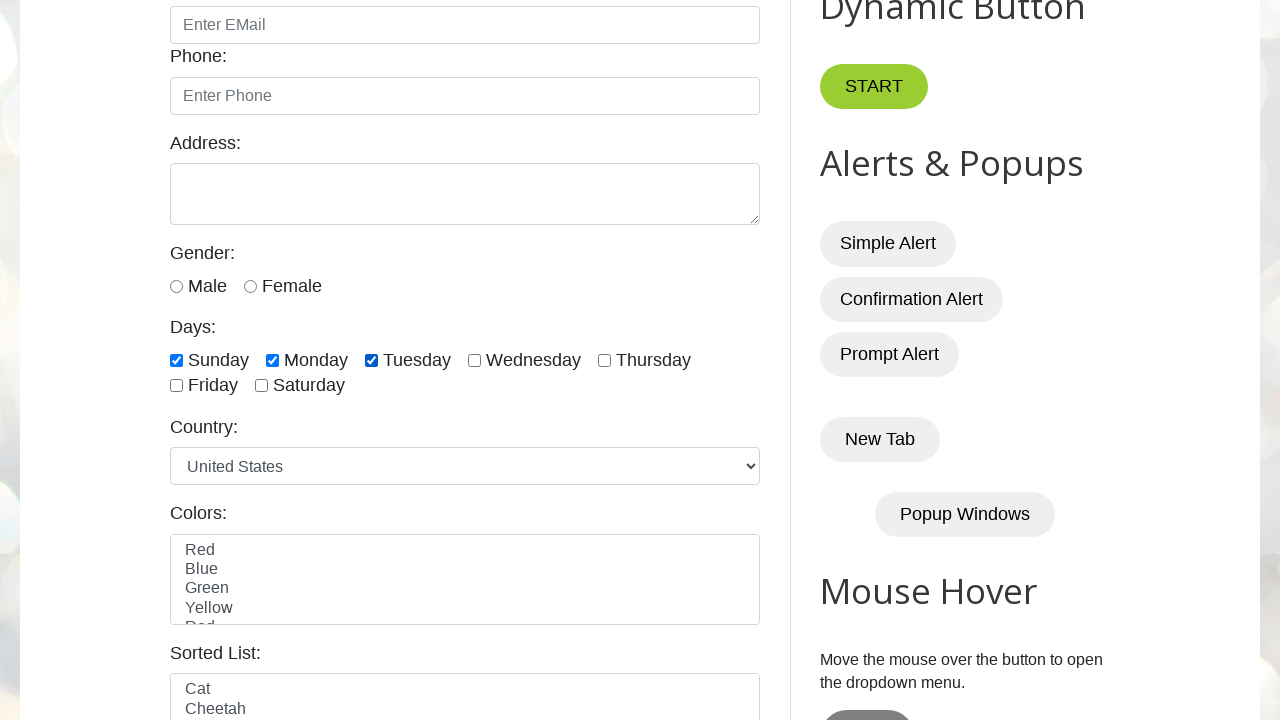

Clicked unchecked checkbox at index 3 at (474, 360) on input.form-check-input[type='checkbox'] >> nth=3
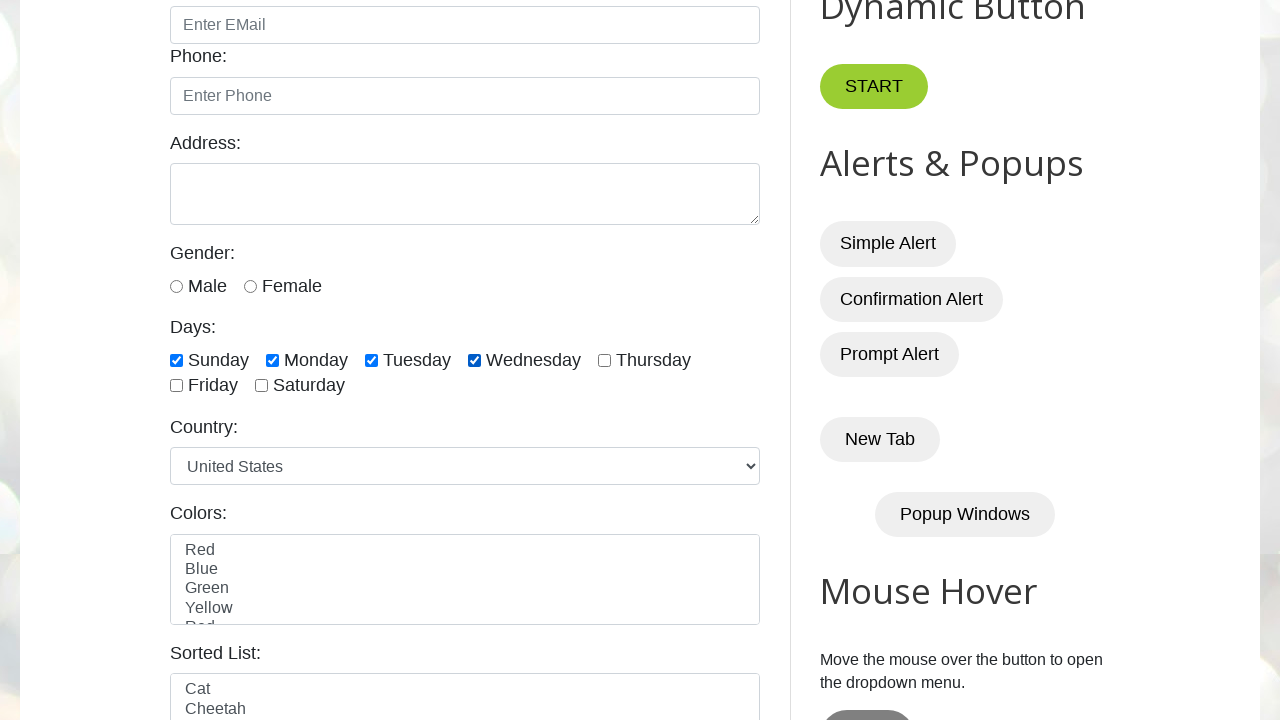

Clicked unchecked checkbox at index 4 at (604, 360) on input.form-check-input[type='checkbox'] >> nth=4
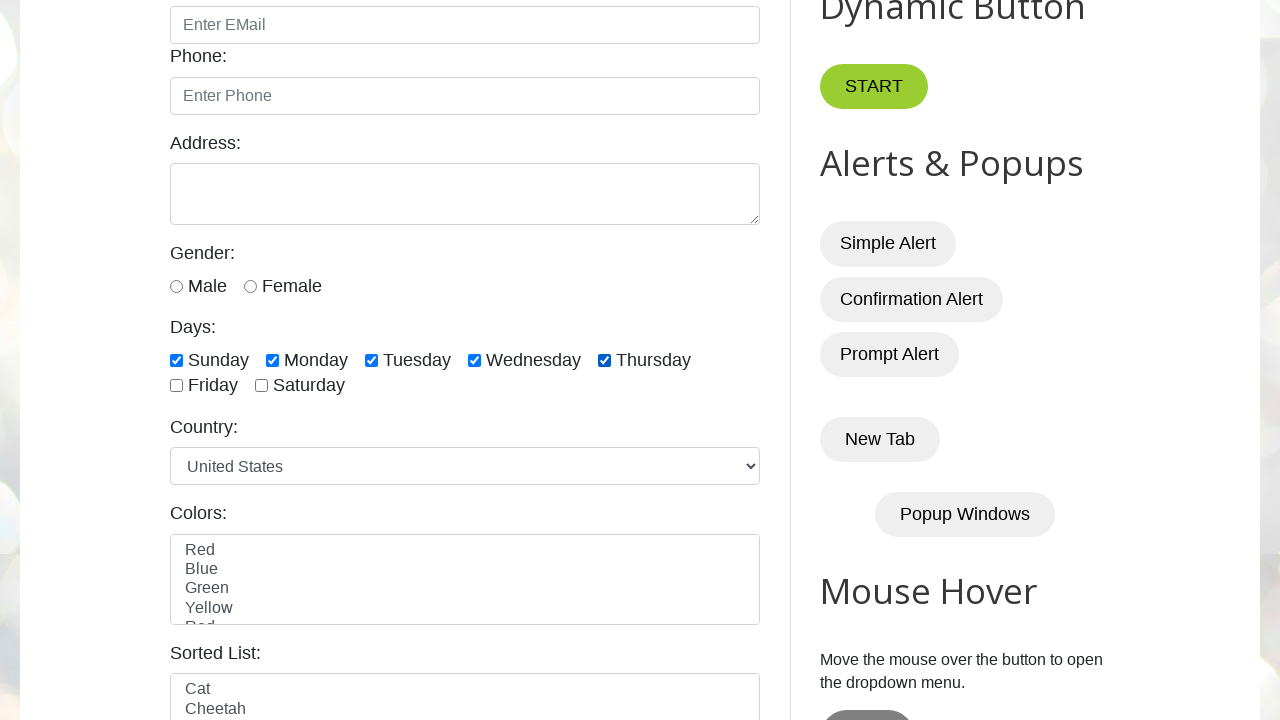

Clicked unchecked checkbox at index 5 at (176, 386) on input.form-check-input[type='checkbox'] >> nth=5
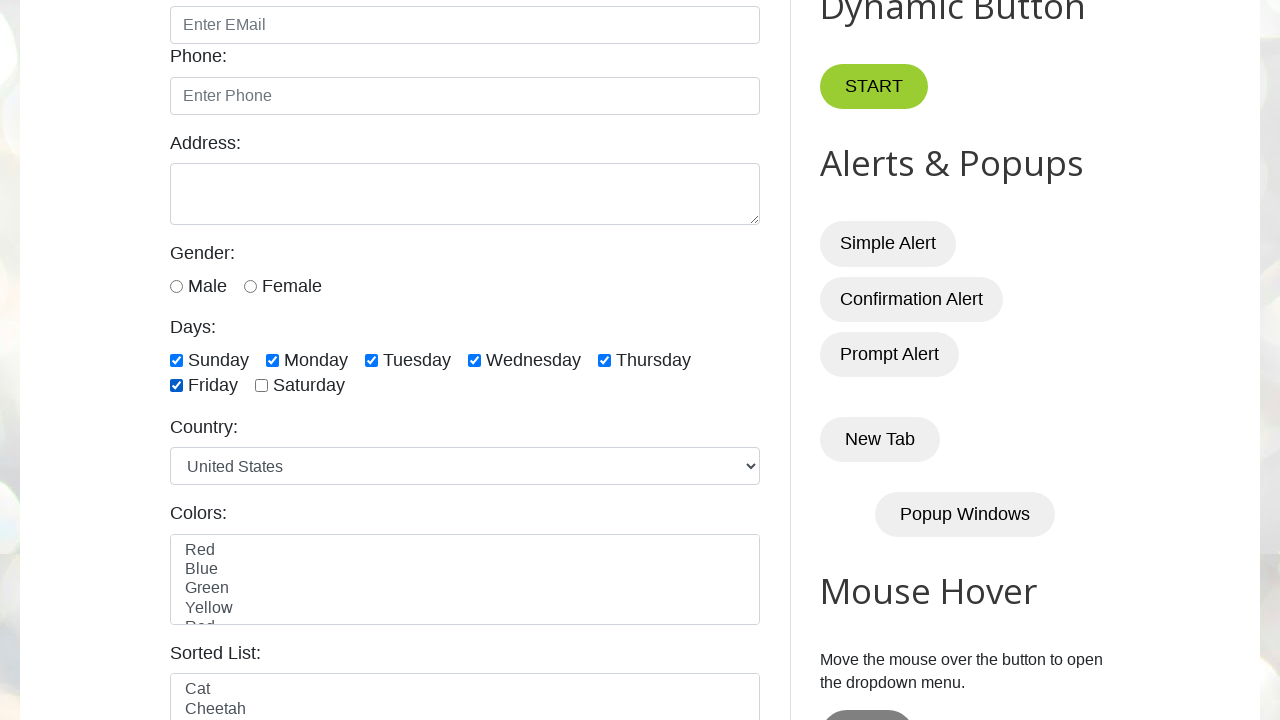

Clicked unchecked checkbox at index 6 at (262, 386) on input.form-check-input[type='checkbox'] >> nth=6
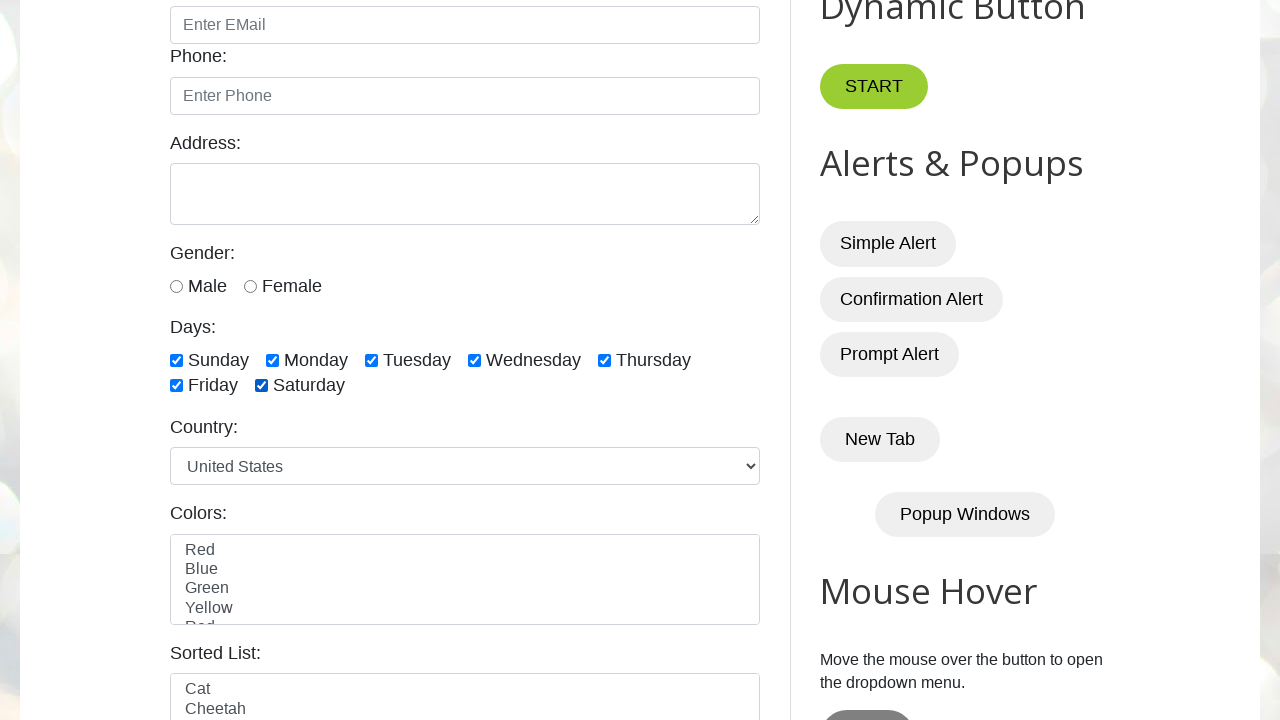

Unchecked checkbox at index 0 at (176, 360) on input.form-check-input[type='checkbox'] >> nth=0
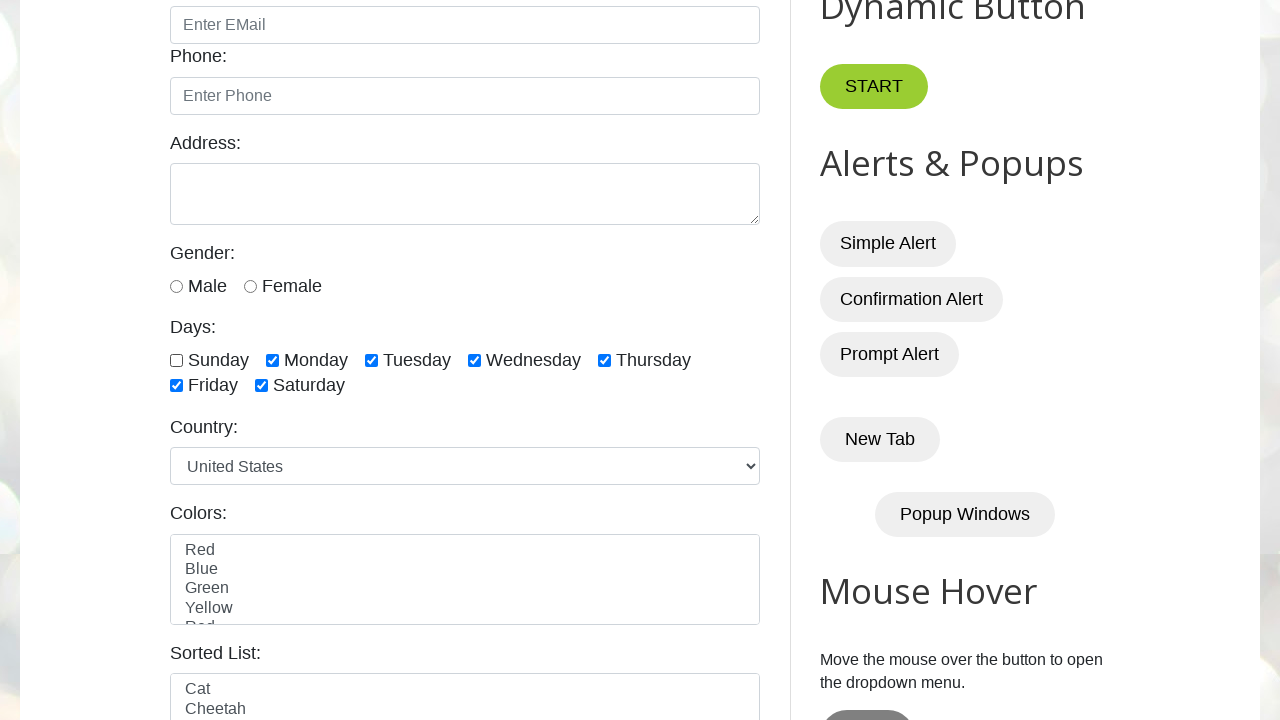

Unchecked checkbox at index 1 at (272, 360) on input.form-check-input[type='checkbox'] >> nth=1
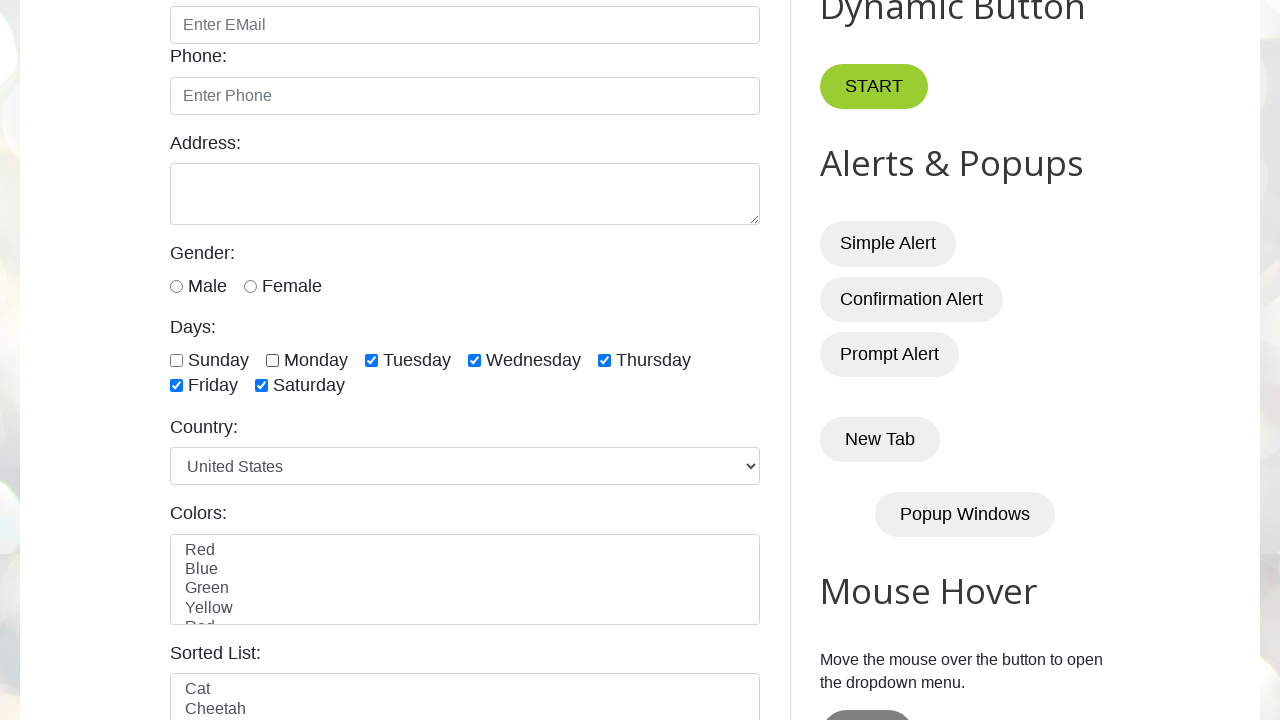

Unchecked checkbox at index 2 at (372, 360) on input.form-check-input[type='checkbox'] >> nth=2
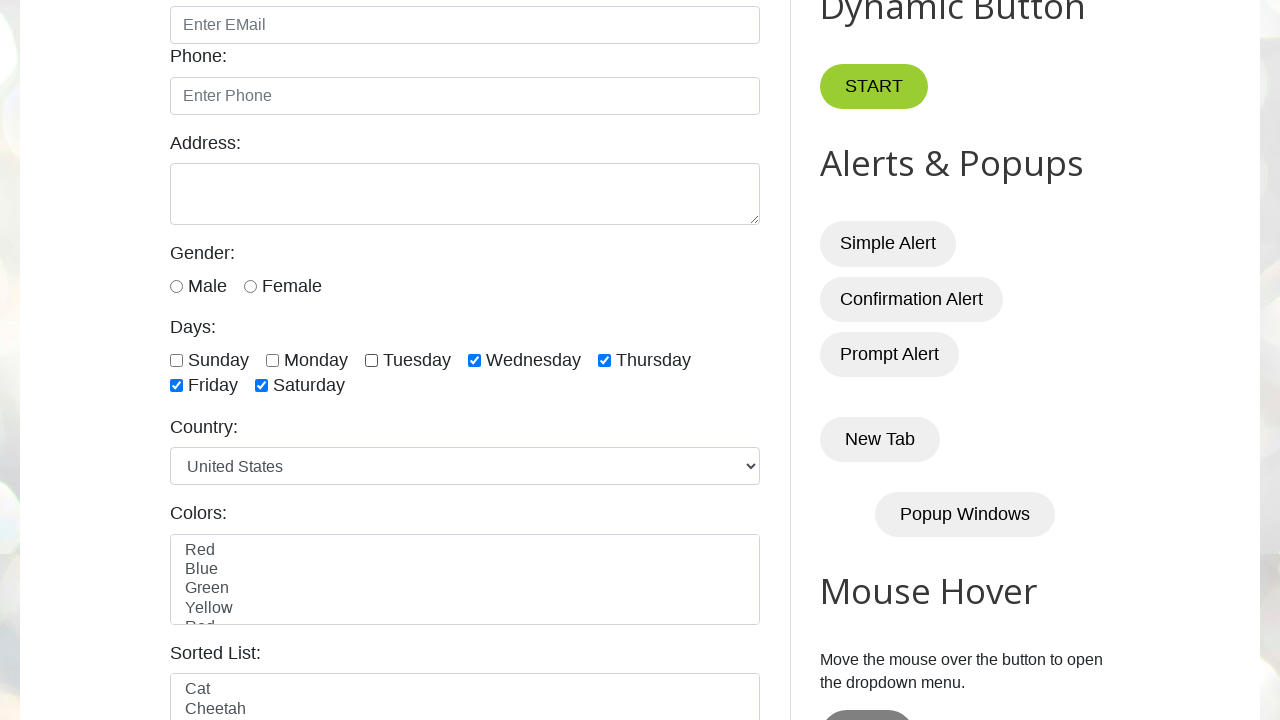

Unchecked checkbox at index 3 at (474, 360) on input.form-check-input[type='checkbox'] >> nth=3
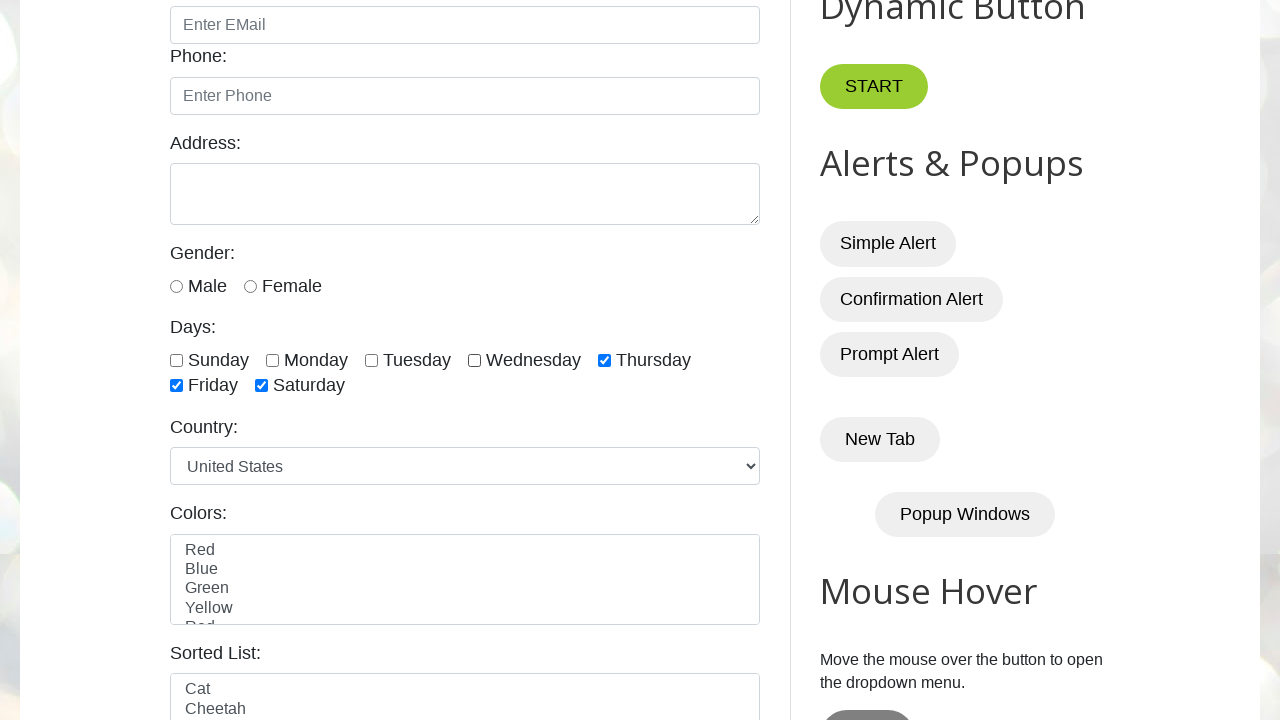

Unchecked checkbox at index 4 at (604, 360) on input.form-check-input[type='checkbox'] >> nth=4
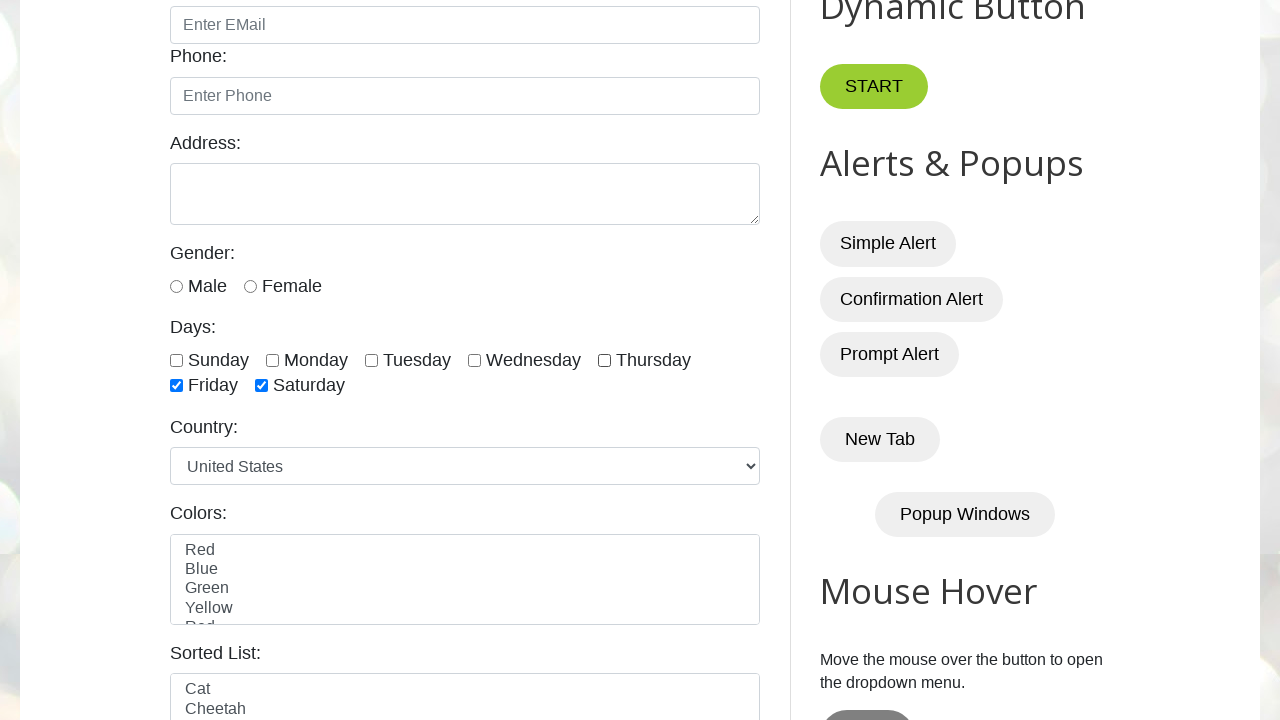

Unchecked checkbox at index 5 at (176, 386) on input.form-check-input[type='checkbox'] >> nth=5
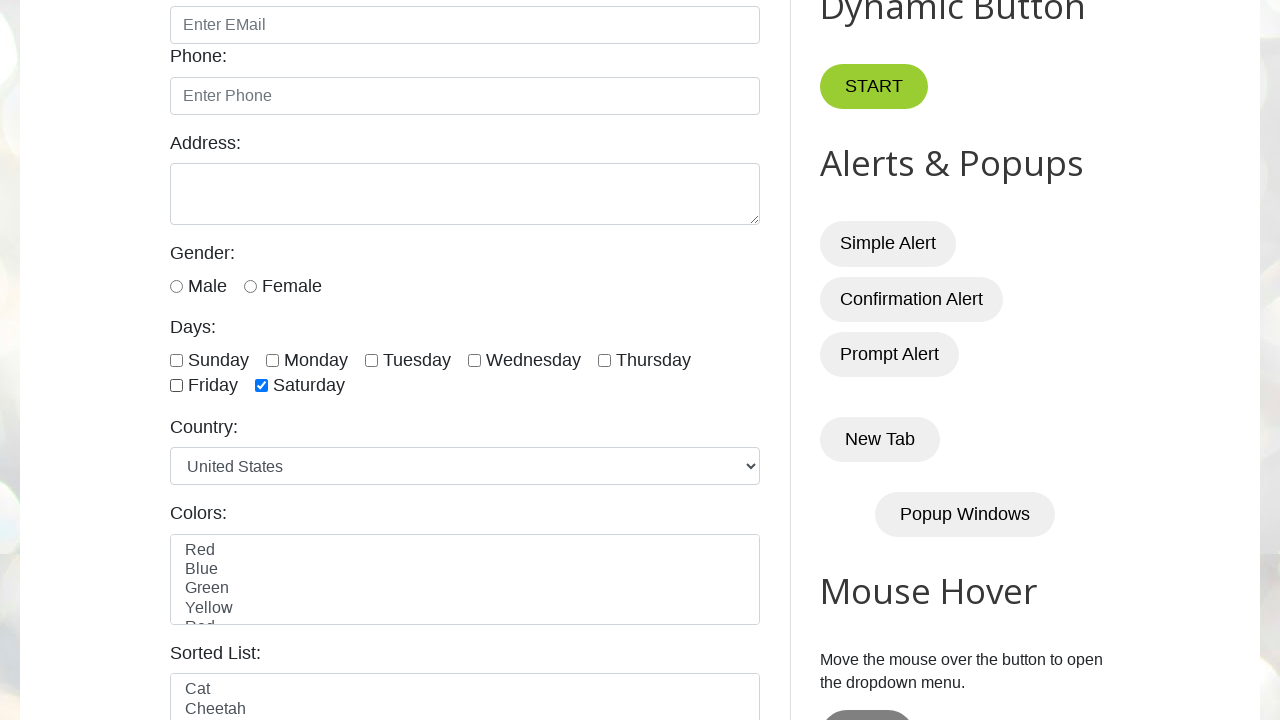

Unchecked checkbox at index 6 at (262, 386) on input.form-check-input[type='checkbox'] >> nth=6
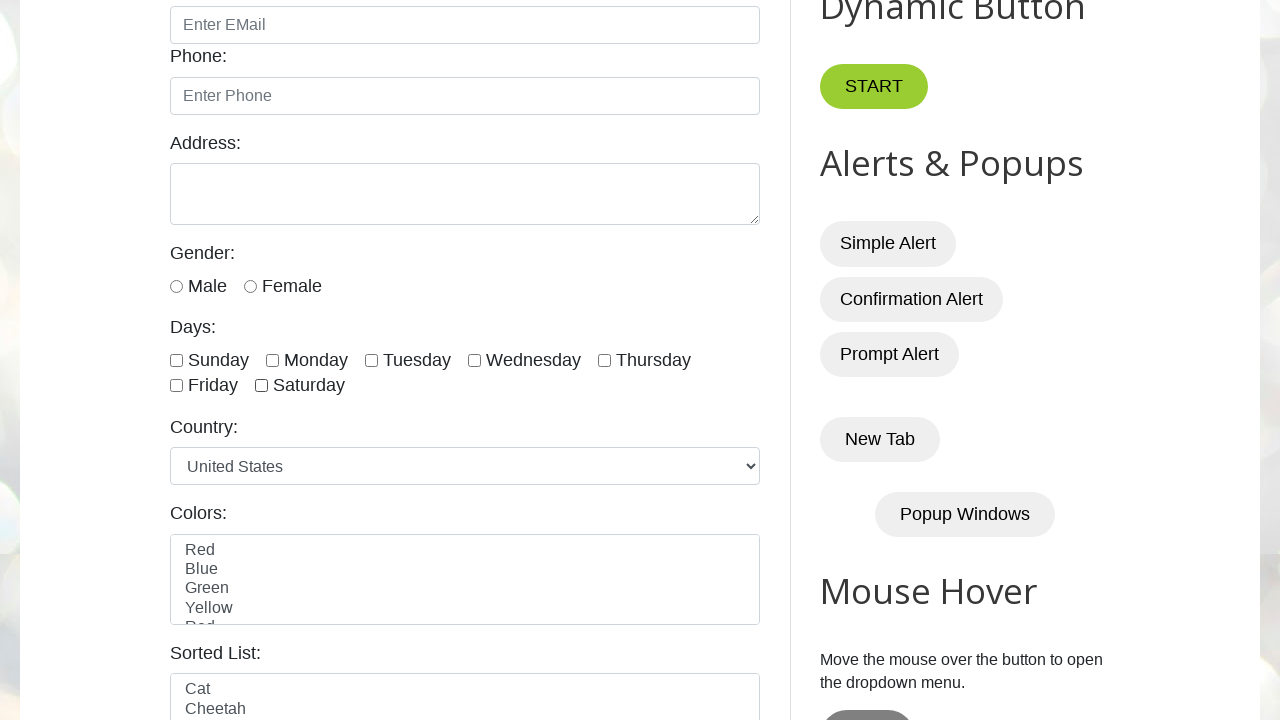

Selected last 3 checkboxes - clicked checkbox at index 4 at (604, 360) on input.form-check-input[type='checkbox'] >> nth=4
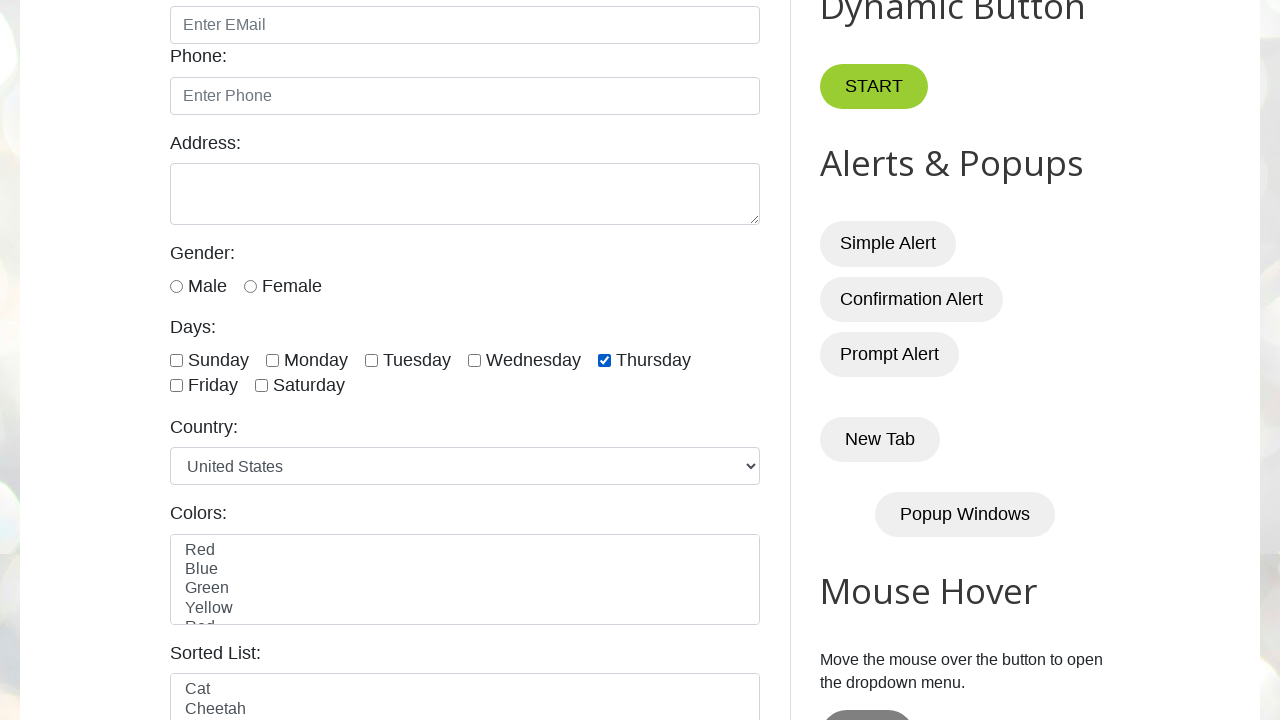

Selected last 3 checkboxes - clicked checkbox at index 5 at (176, 386) on input.form-check-input[type='checkbox'] >> nth=5
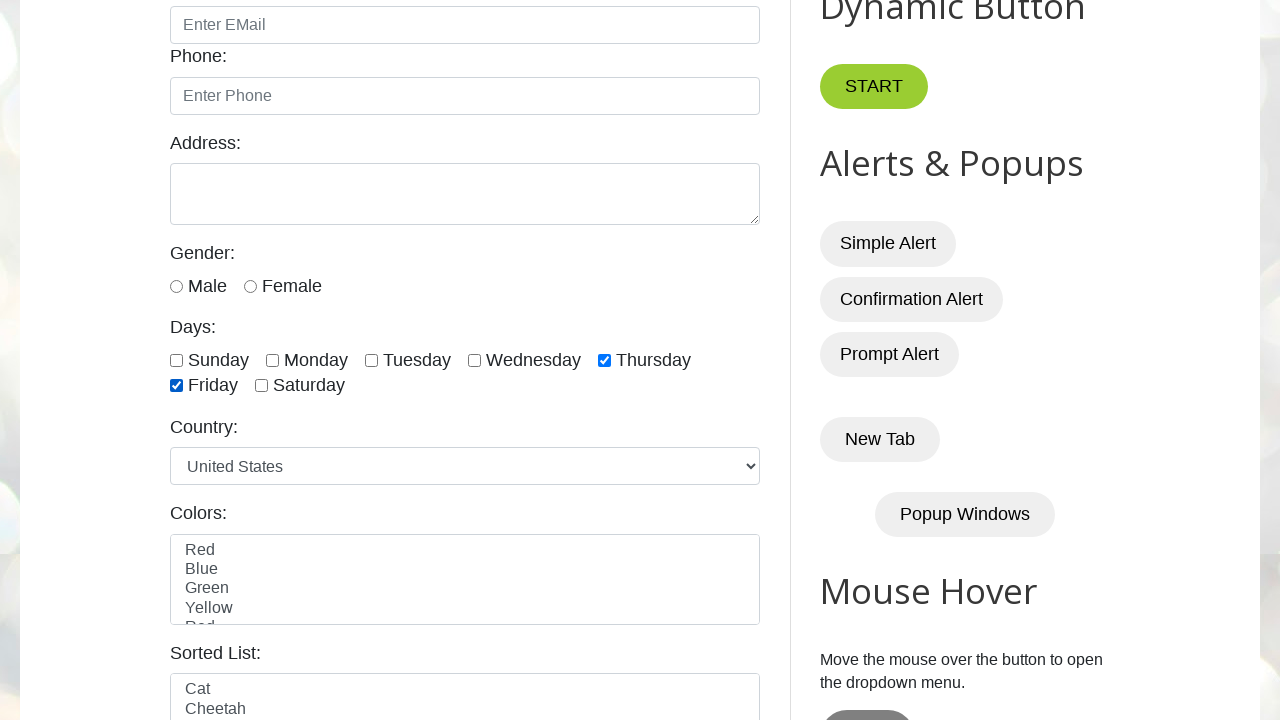

Selected last 3 checkboxes - clicked checkbox at index 6 at (262, 386) on input.form-check-input[type='checkbox'] >> nth=6
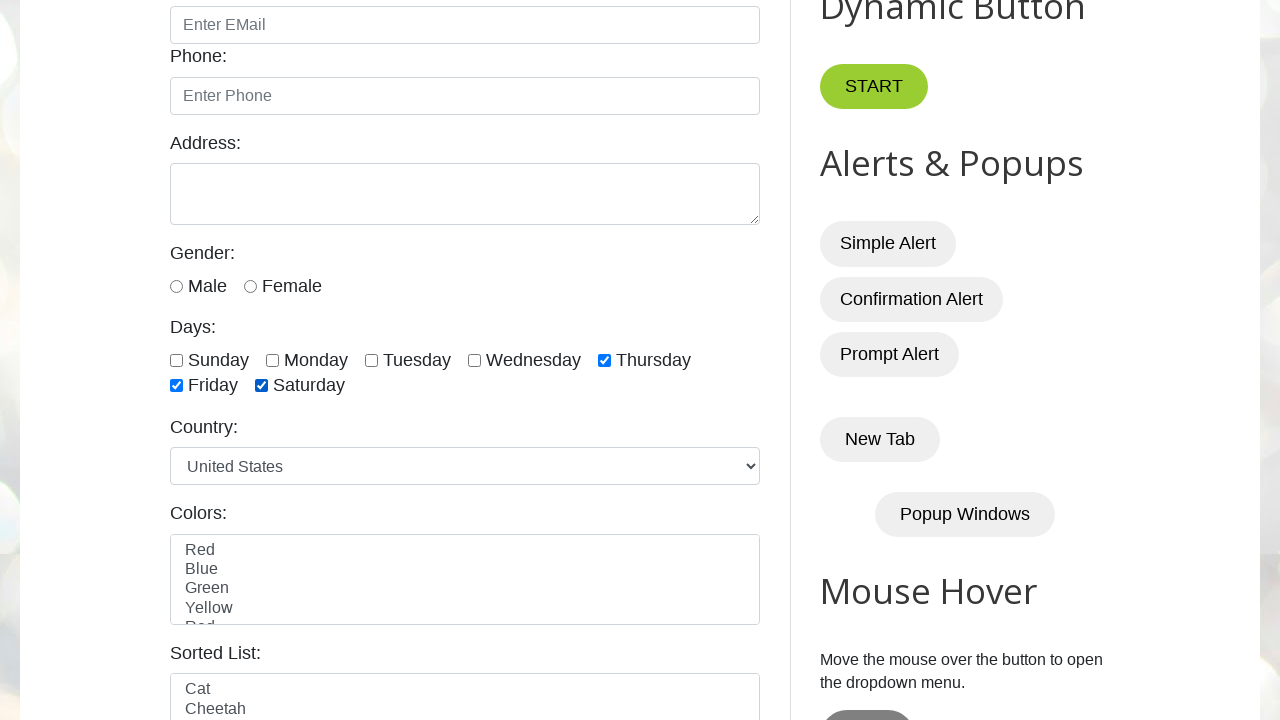

Selected first 4 checkboxes - clicked checkbox at index 0 at (176, 360) on input.form-check-input[type='checkbox'] >> nth=0
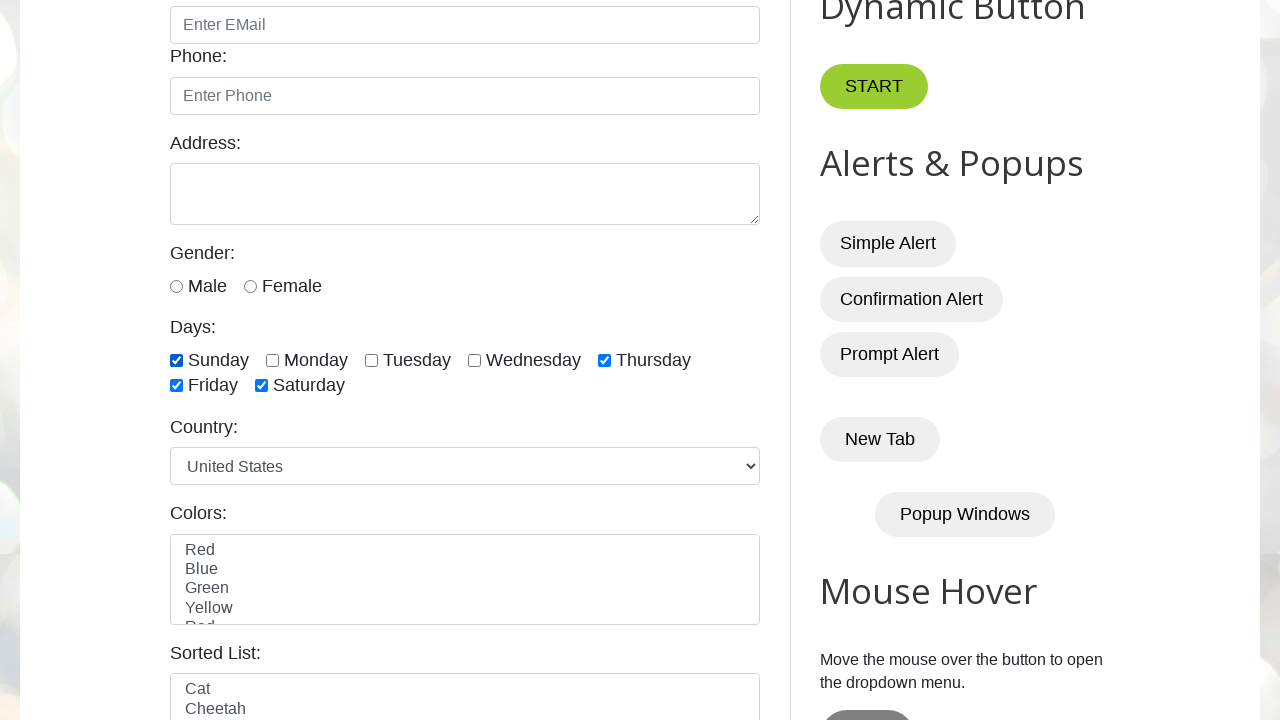

Selected first 4 checkboxes - clicked checkbox at index 1 at (272, 360) on input.form-check-input[type='checkbox'] >> nth=1
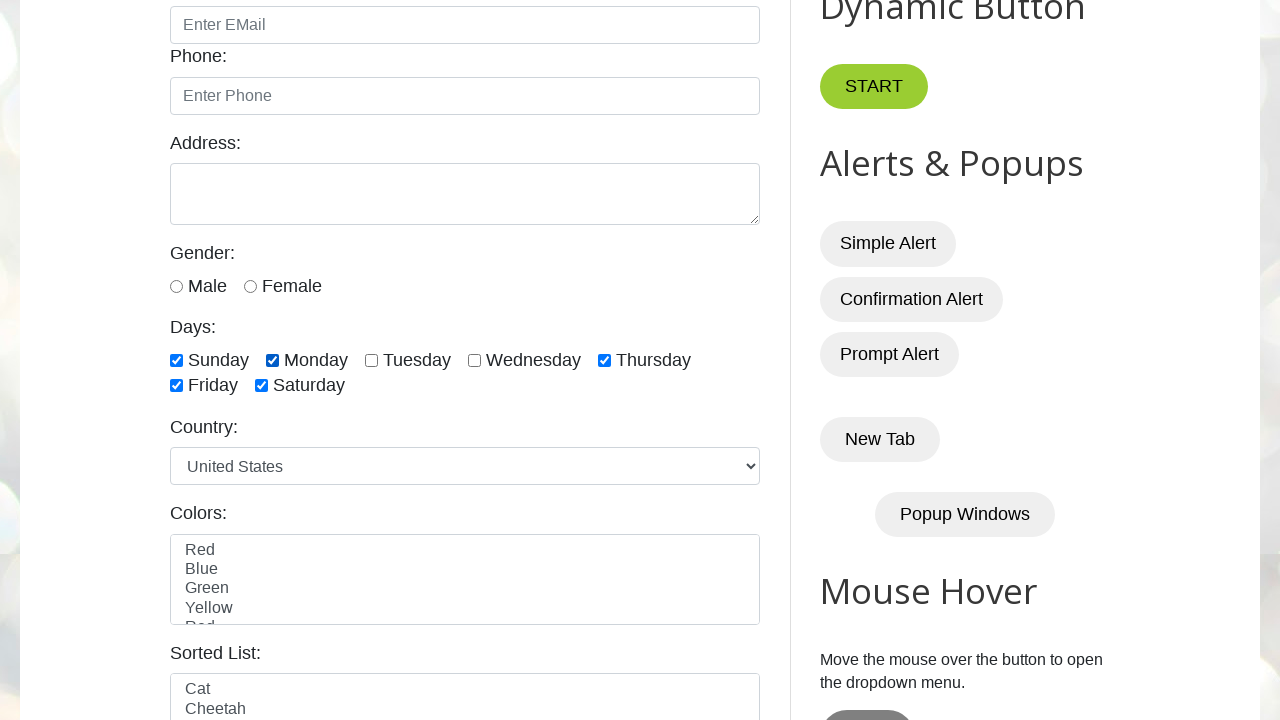

Selected first 4 checkboxes - clicked checkbox at index 2 at (372, 360) on input.form-check-input[type='checkbox'] >> nth=2
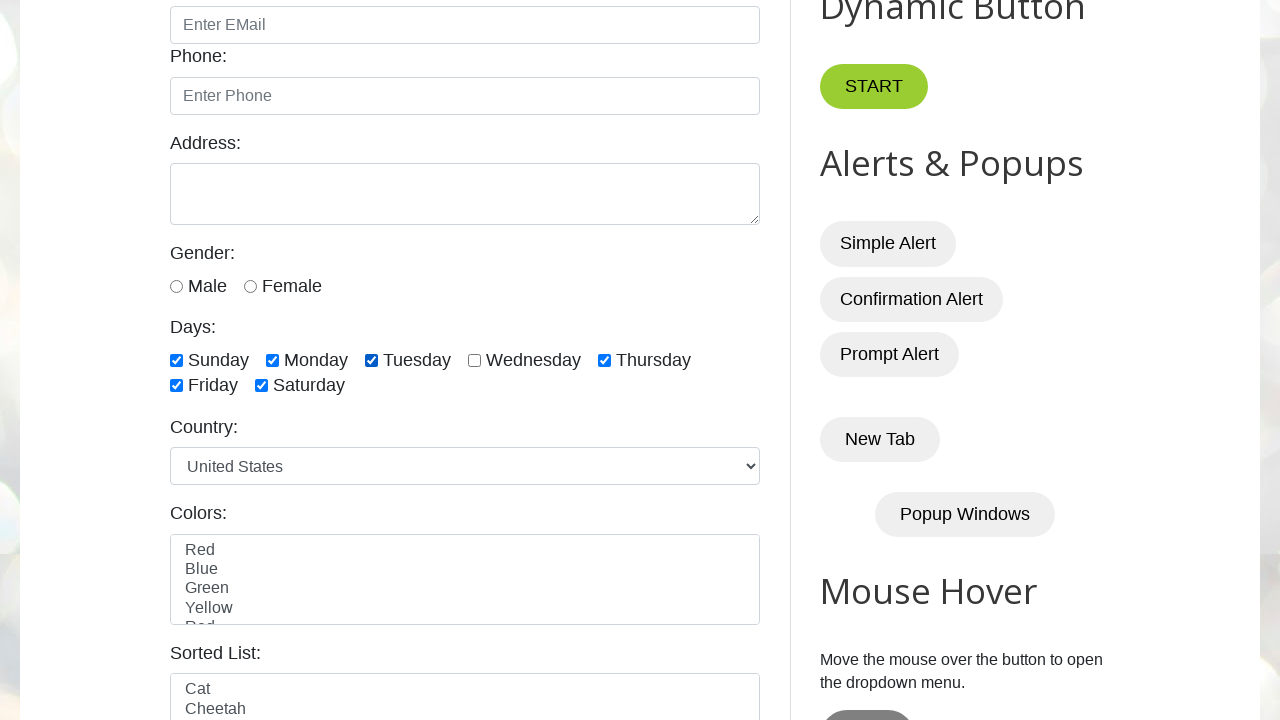

Selected first 4 checkboxes - clicked checkbox at index 3 at (474, 360) on input.form-check-input[type='checkbox'] >> nth=3
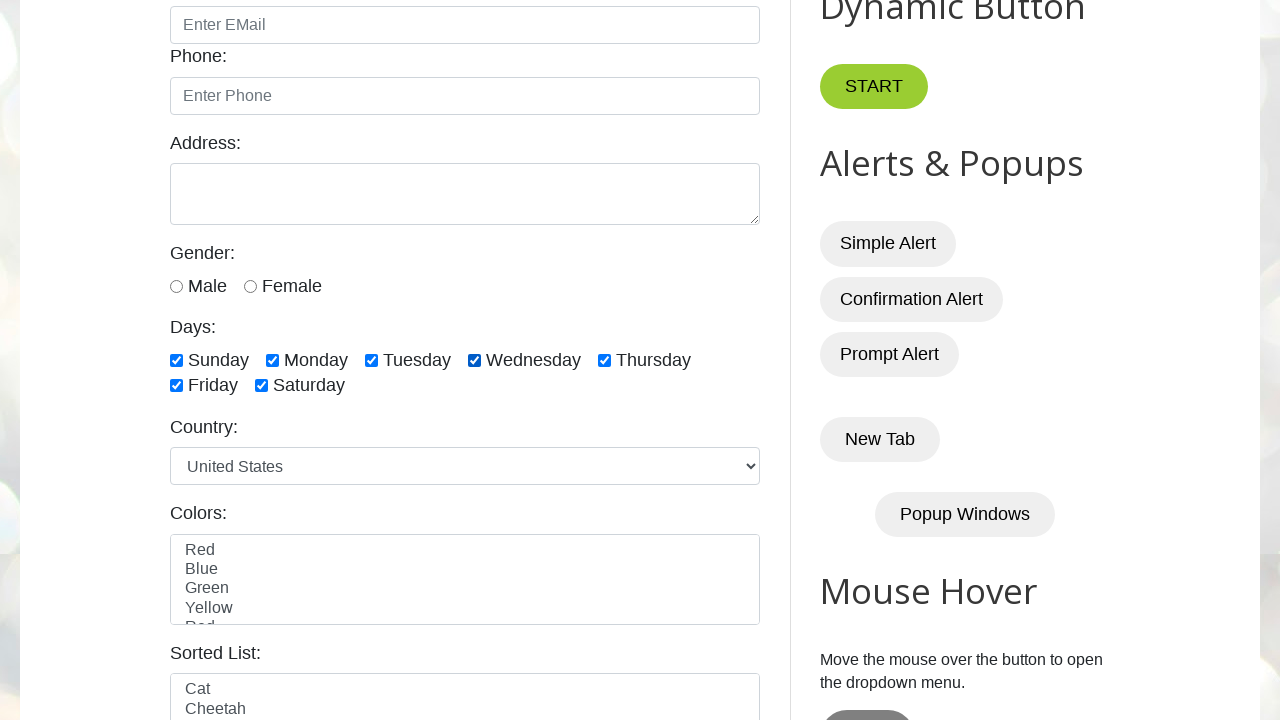

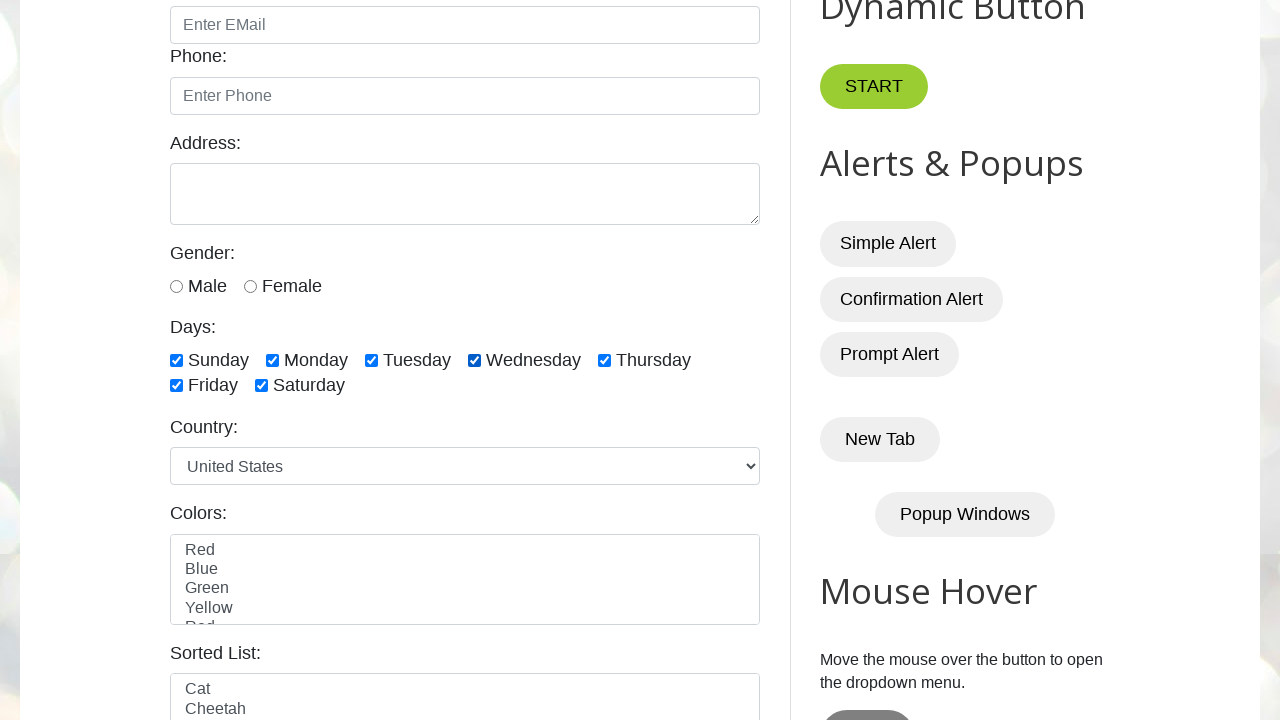